Tests a todo app by clicking on the first two items to mark them complete, adding a new todo item with custom text, and verifying the new item appears in the list.

Starting URL: https://lambdatest.github.io/sample-todo-app/

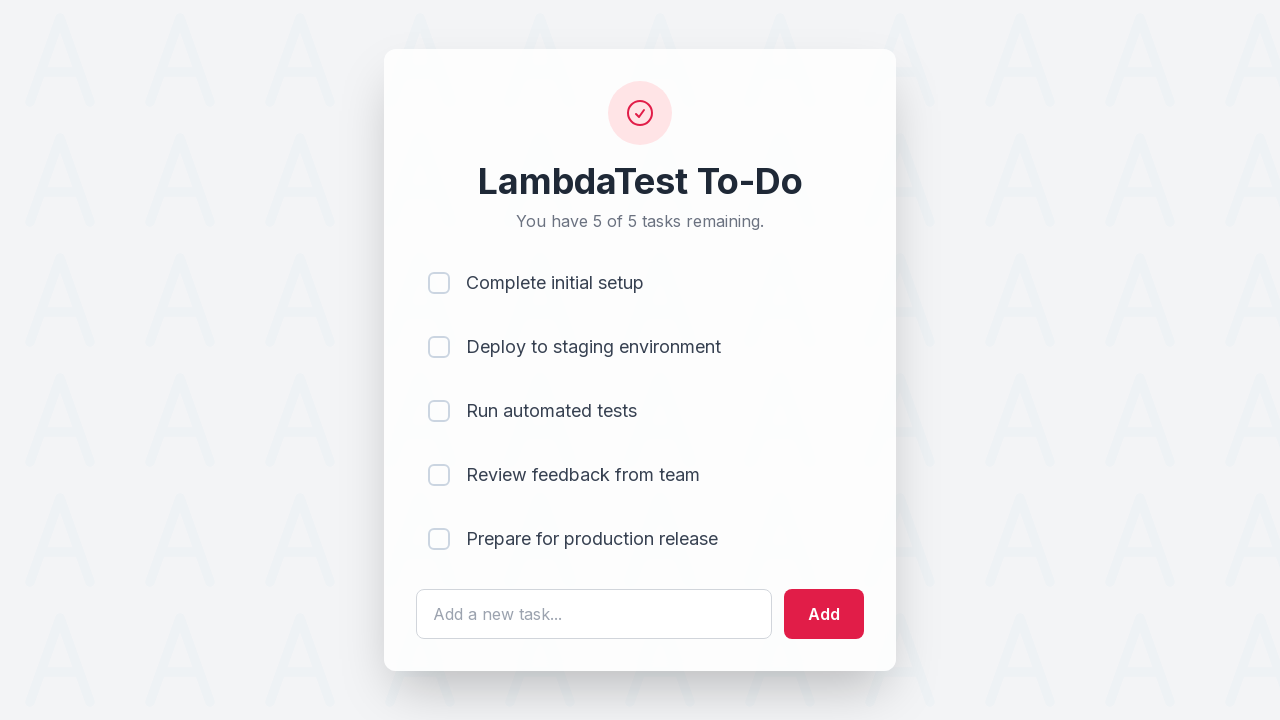

Clicked first todo item to mark it complete at (439, 283) on input[name='li1']
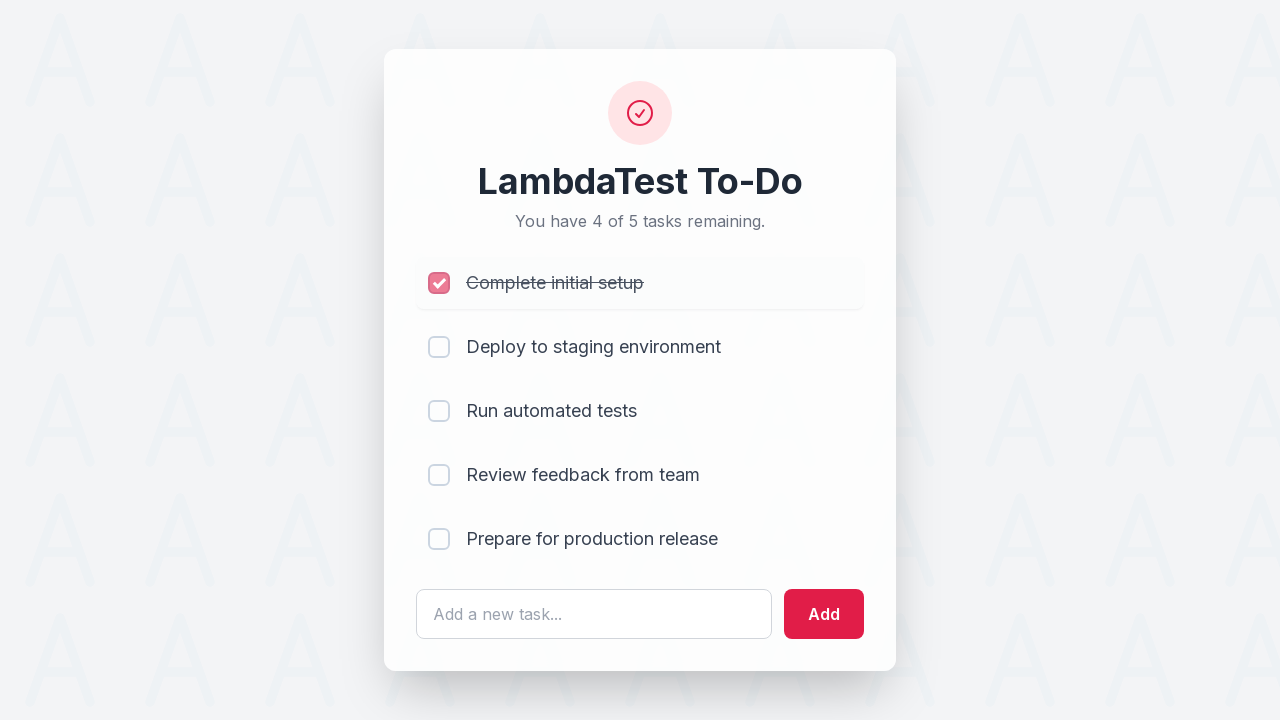

Clicked second todo item to mark it complete at (439, 347) on input[name='li2']
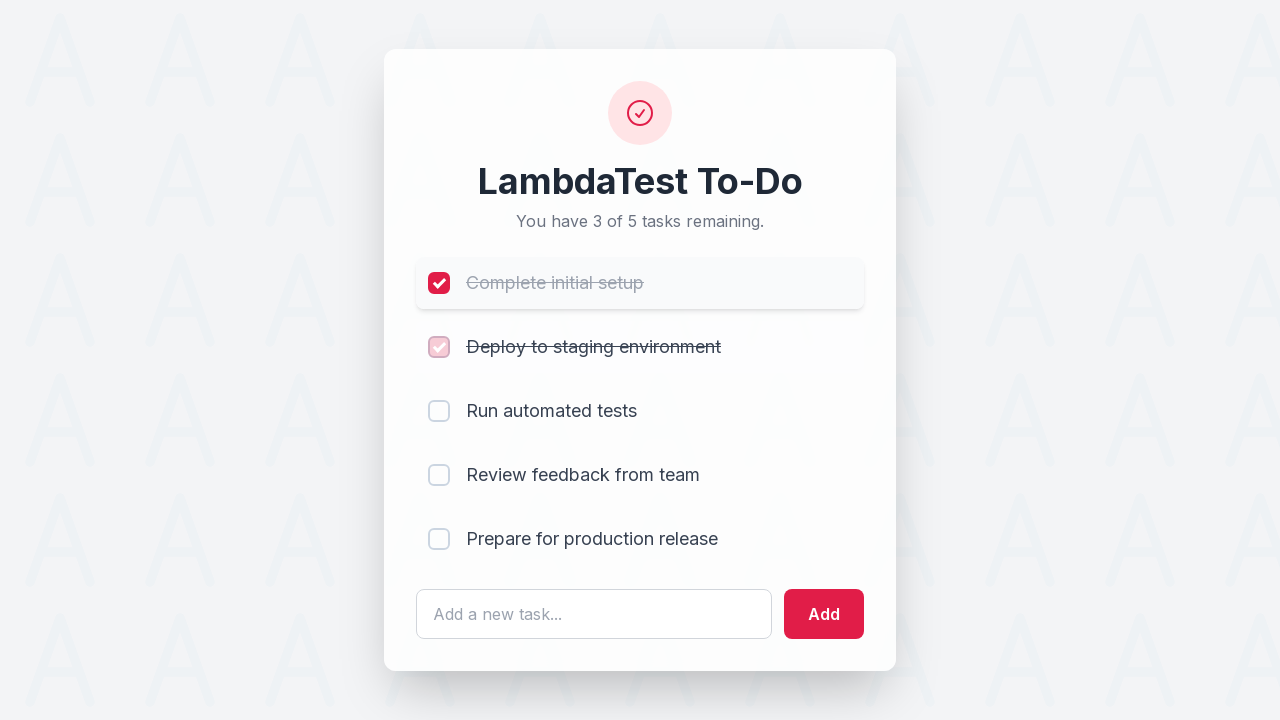

Cleared the todo input field on #sampletodotext
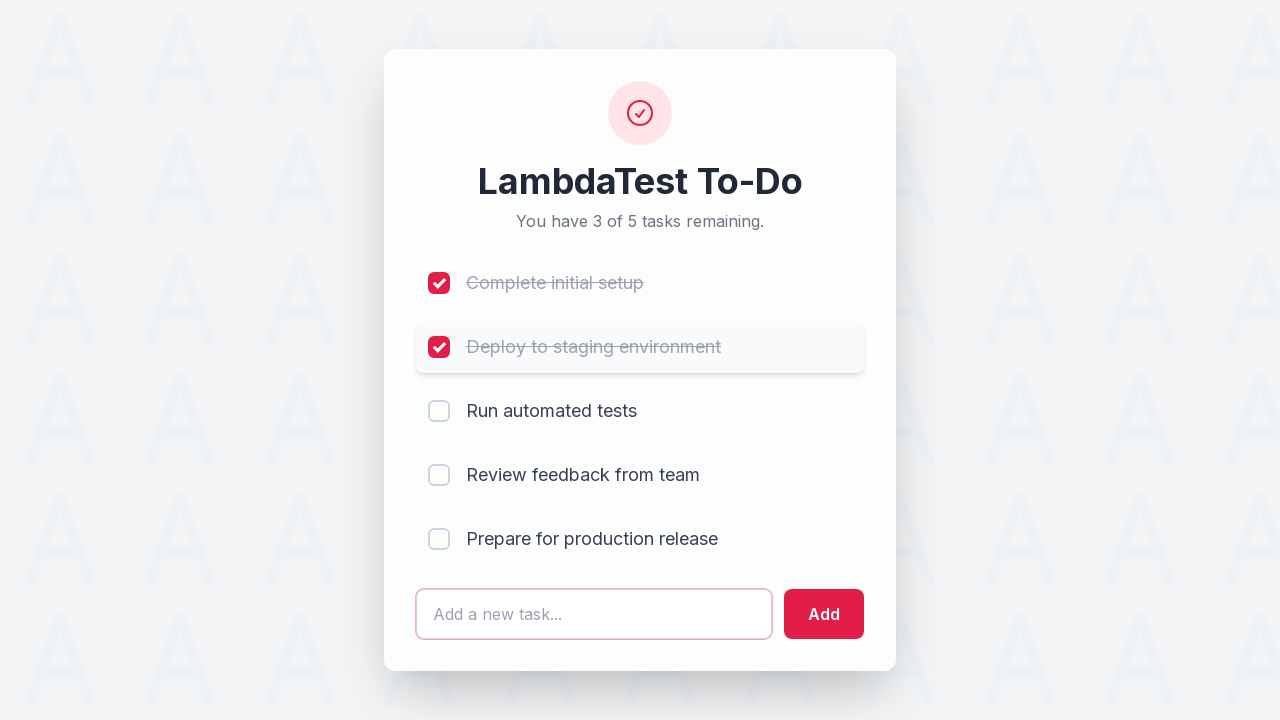

Entered new todo item text: 'Yey, Let's add it to list' on #sampletodotext
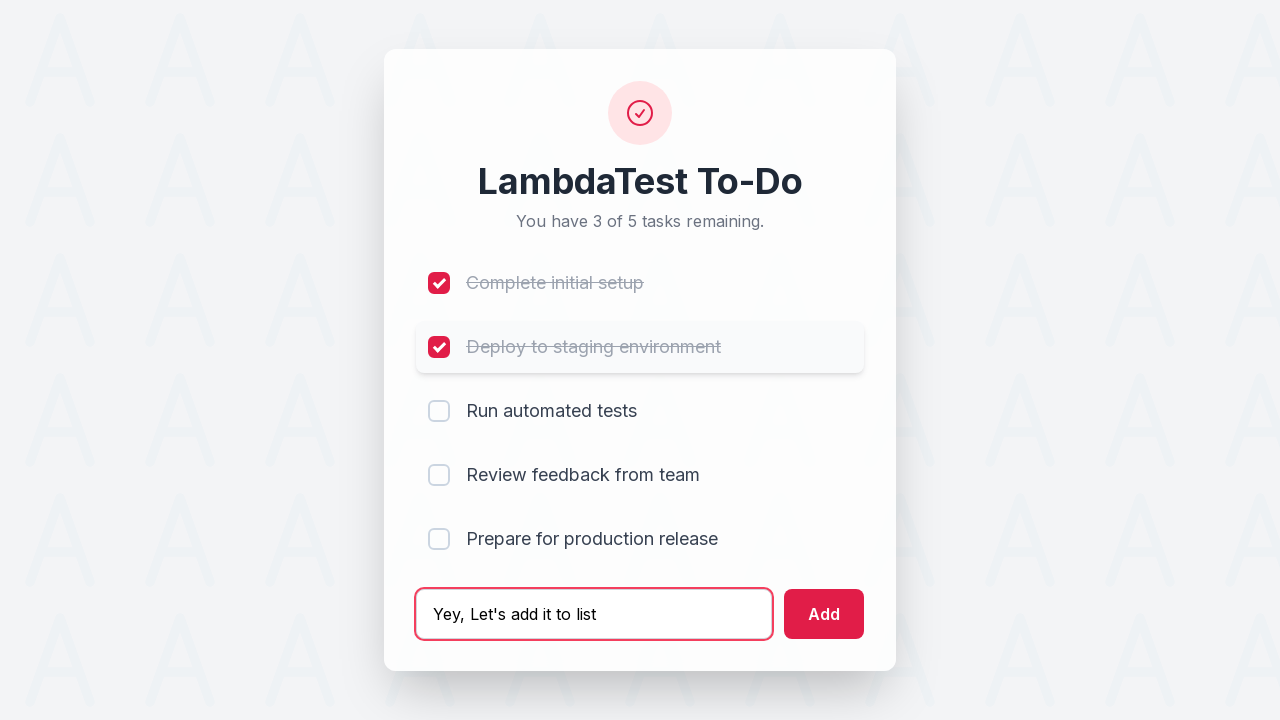

Clicked add button to add the new todo item at (824, 614) on #addbutton
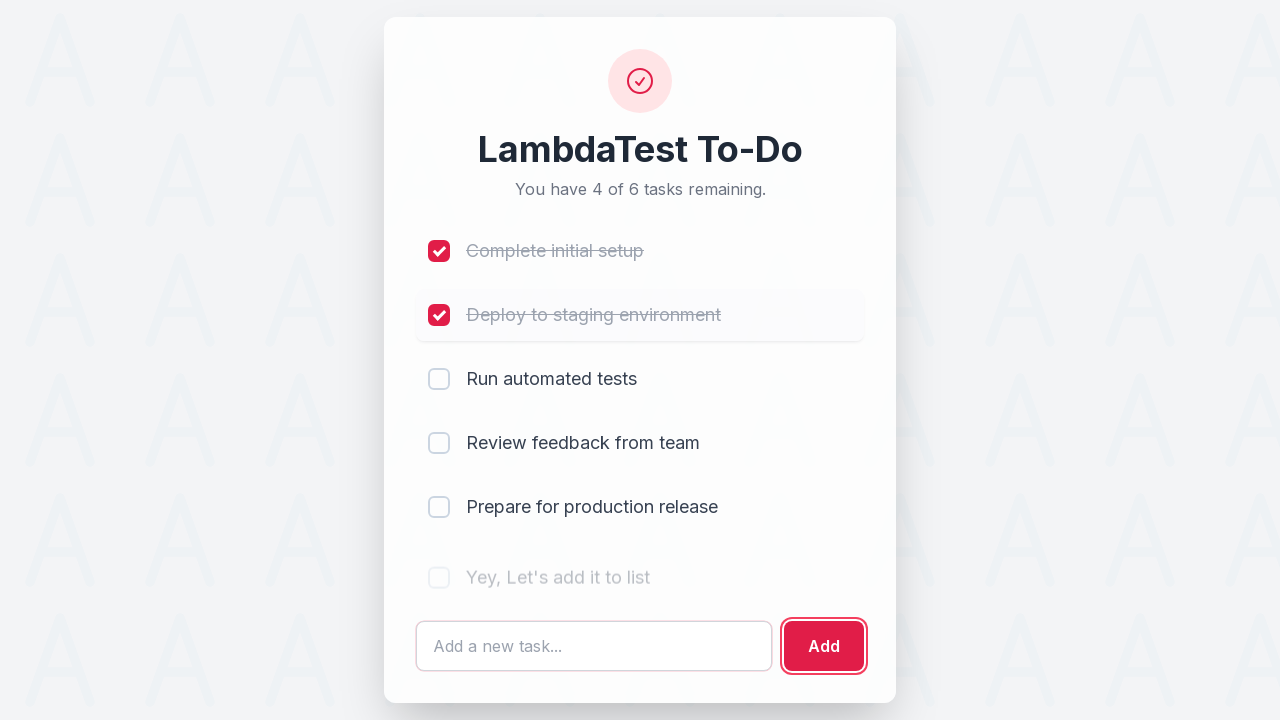

Retrieved text content of the newly added todo item
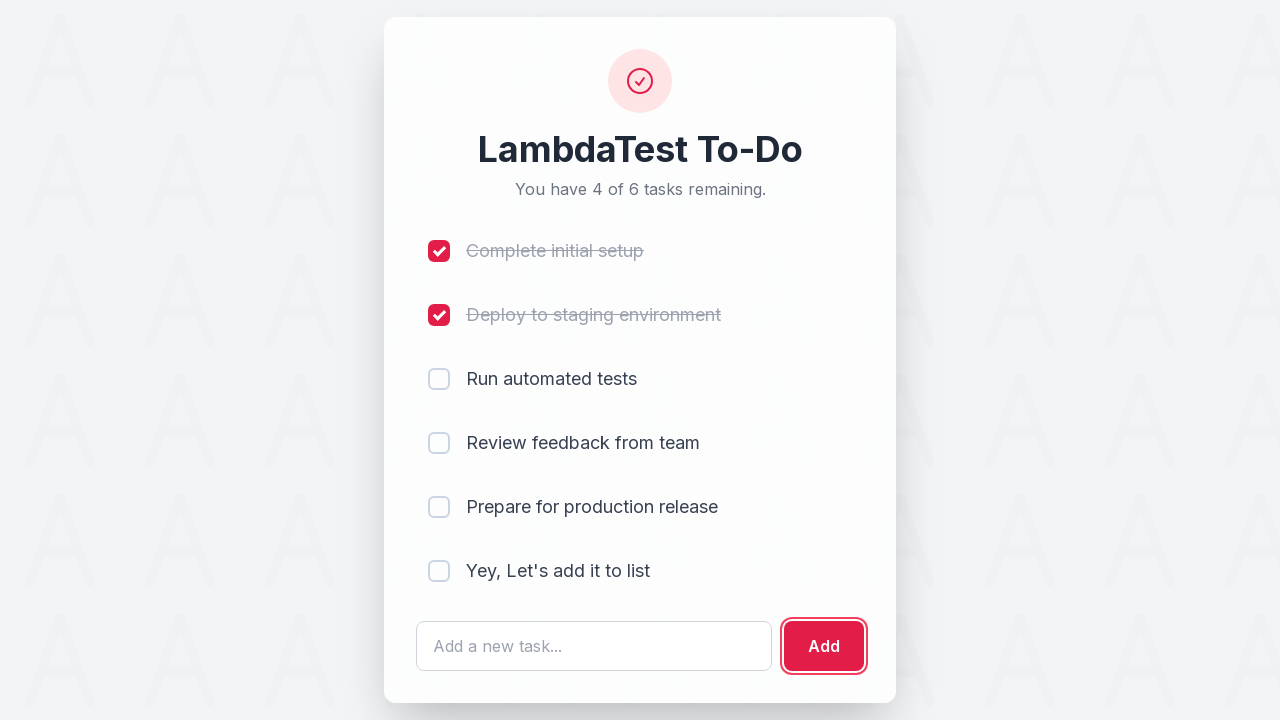

Verified that the new todo item appears correctly in the list
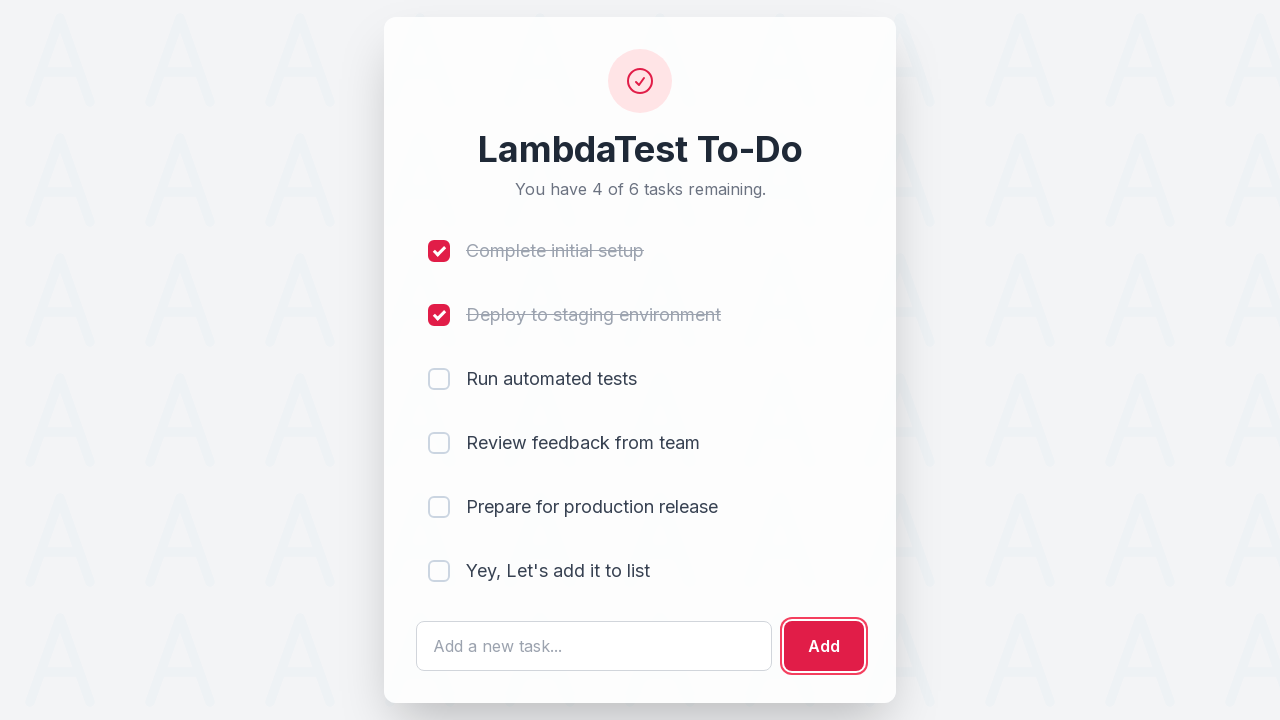

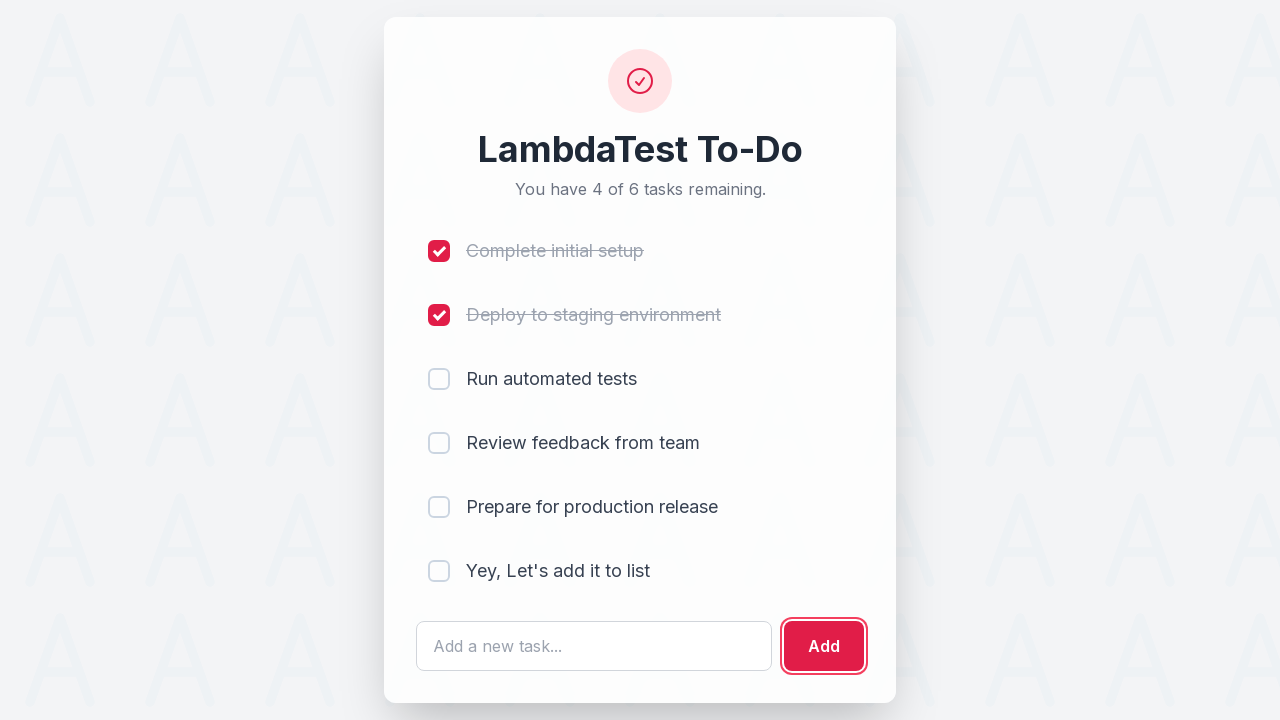